Tests dropdown functionality by verifying options exist and selecting a country from a dropdown

Starting URL: https://practice.expandtesting.com/dropdown

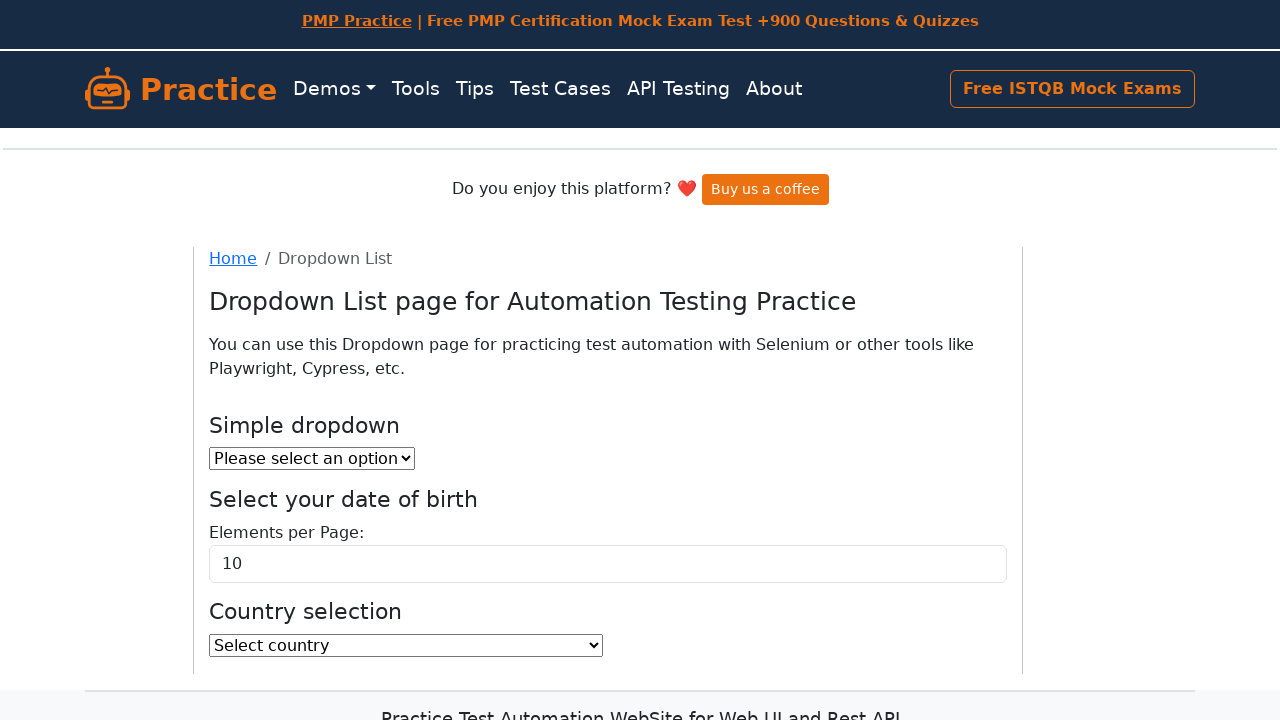

Waited for dropdown selectors to be visible
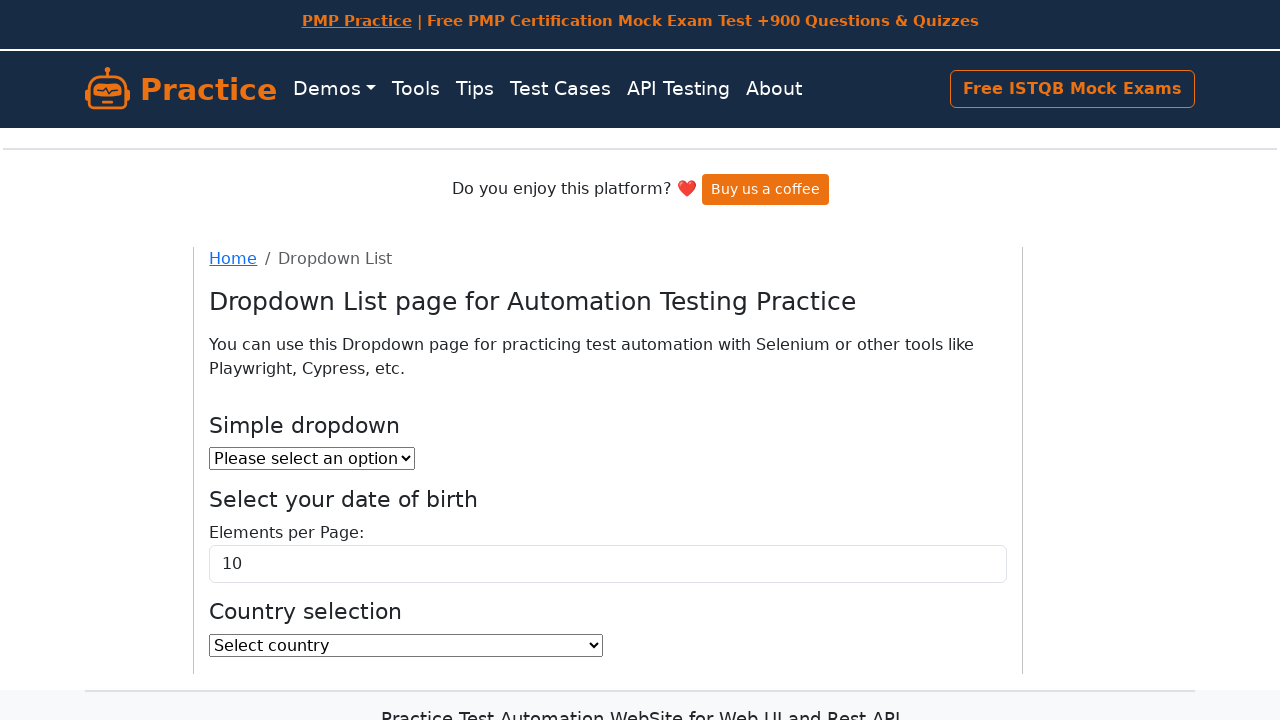

Located the simple dropdown element
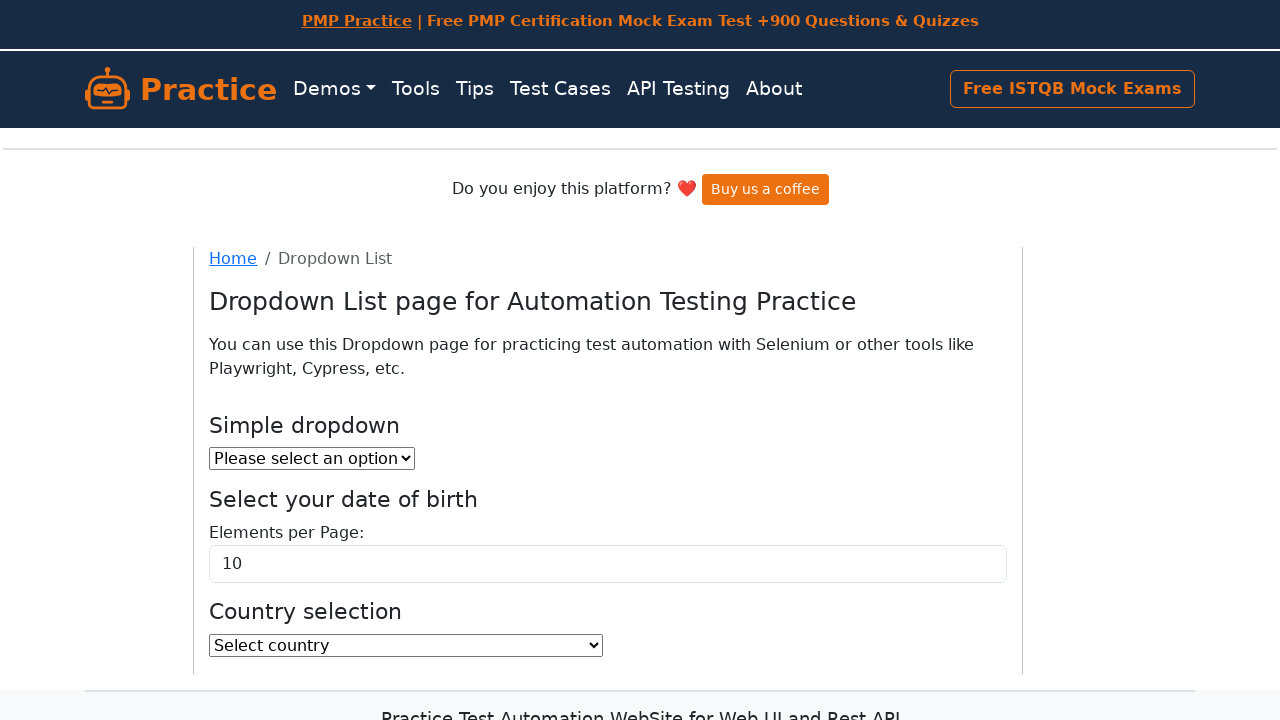

Waited for the simple dropdown to be ready
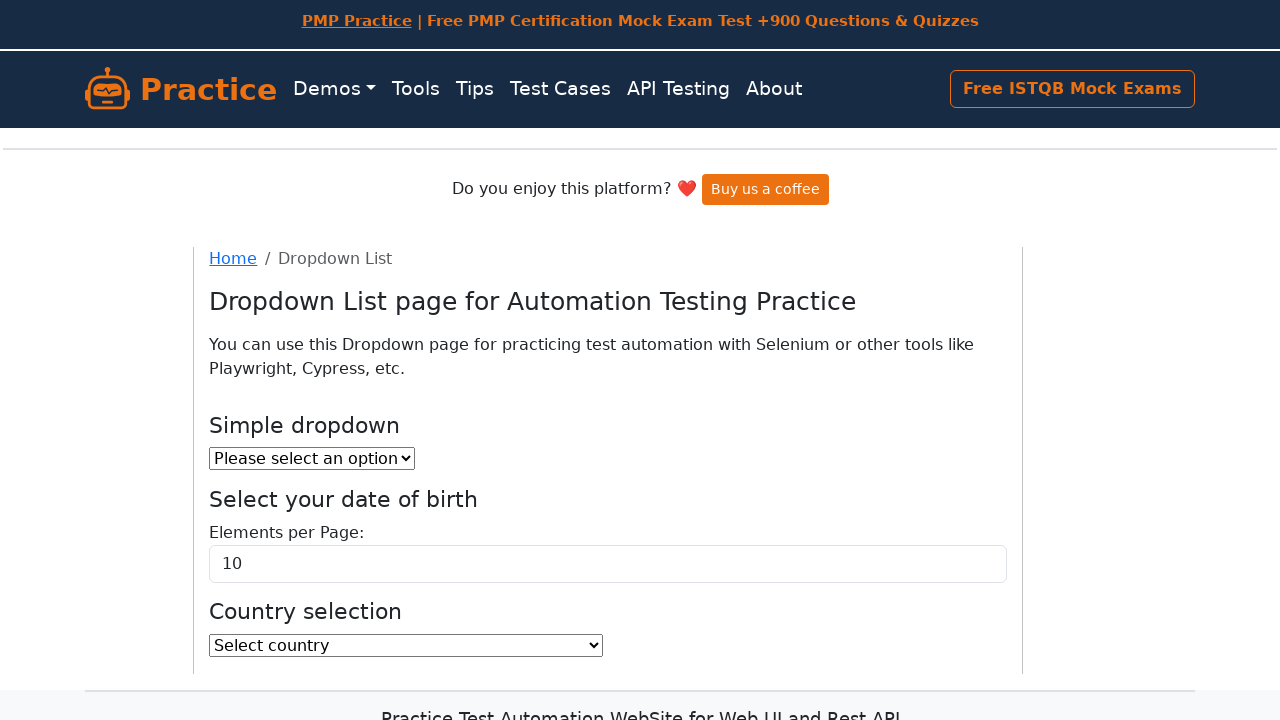

Located the country dropdown element
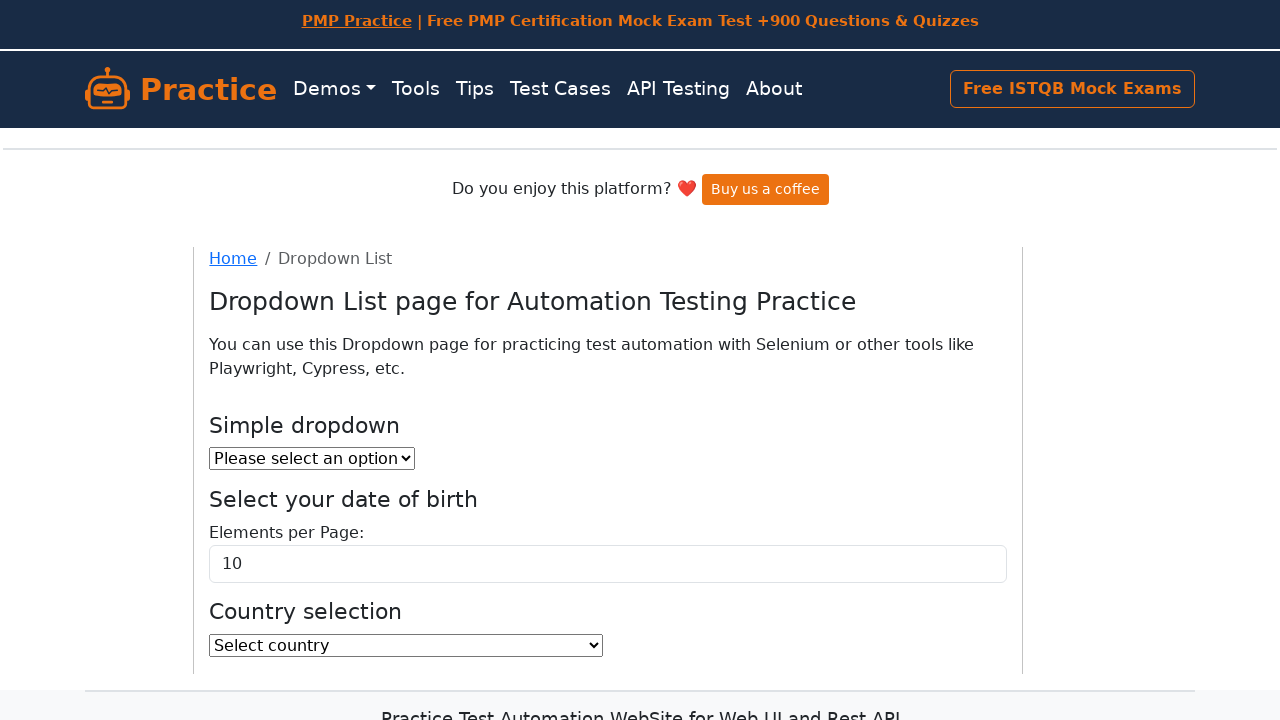

Selected 'Slovakia' from the country dropdown on select#country, select[name*="country"] >> nth=0
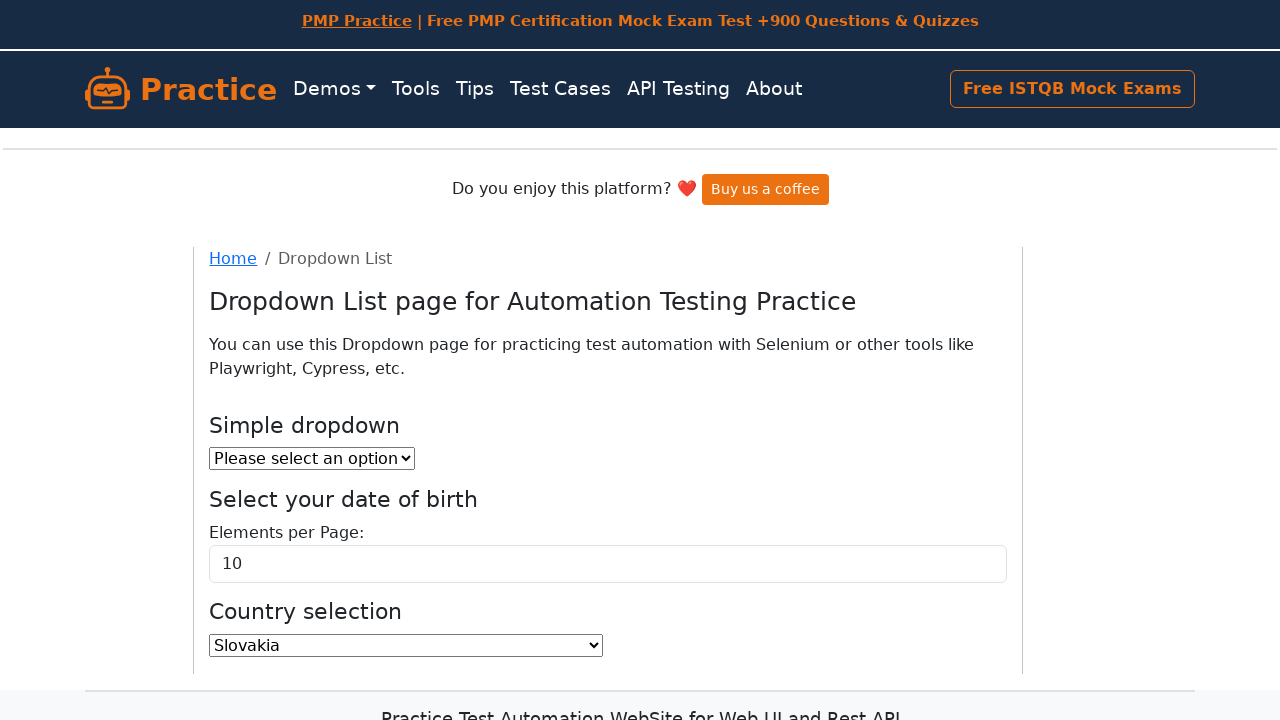

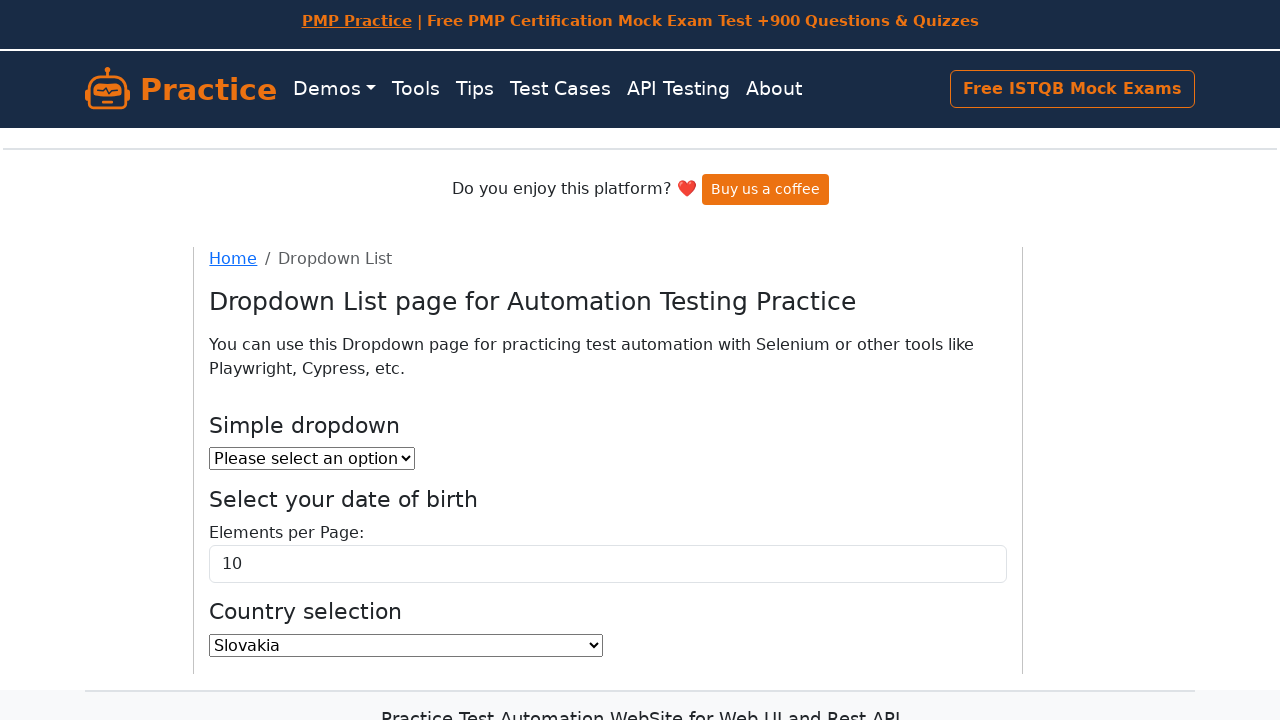